Tests sorting a text column (Email) in ascending order by clicking the column header and verifying the values are sorted correctly

Starting URL: http://the-internet.herokuapp.com/tables

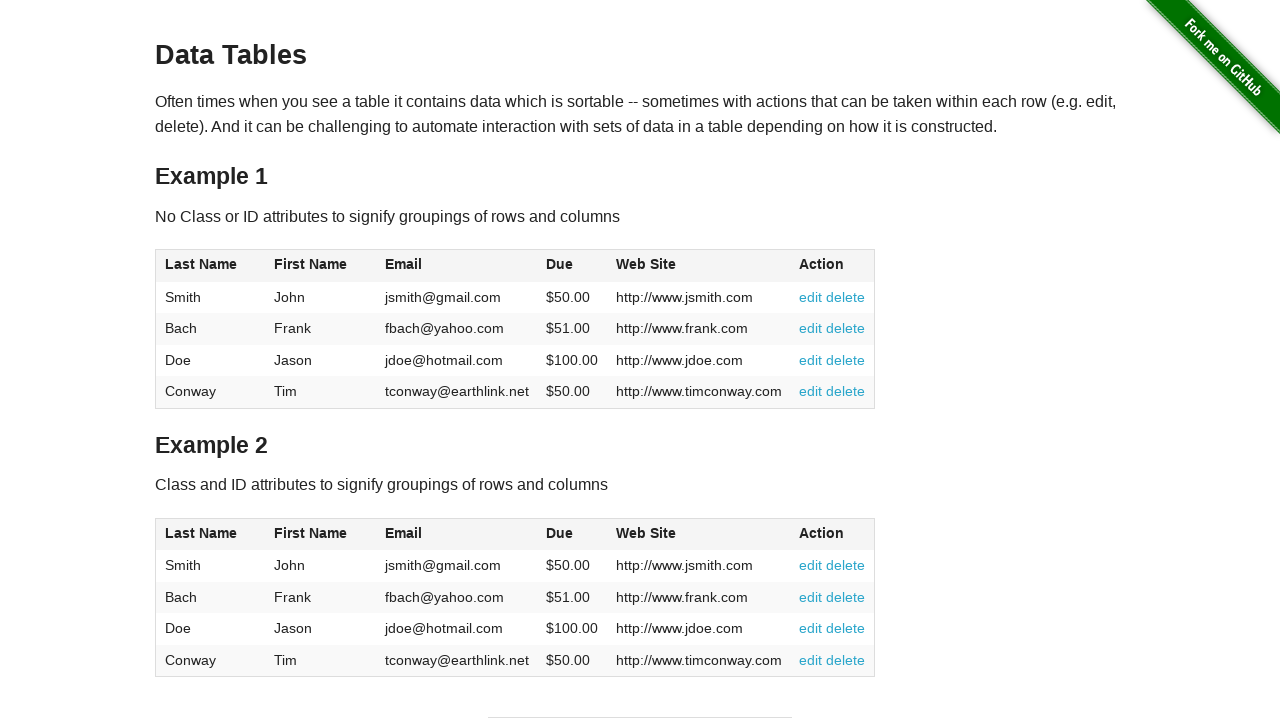

Clicked Email column header to sort in ascending order at (457, 266) on #table1 thead tr th:nth-of-type(3)
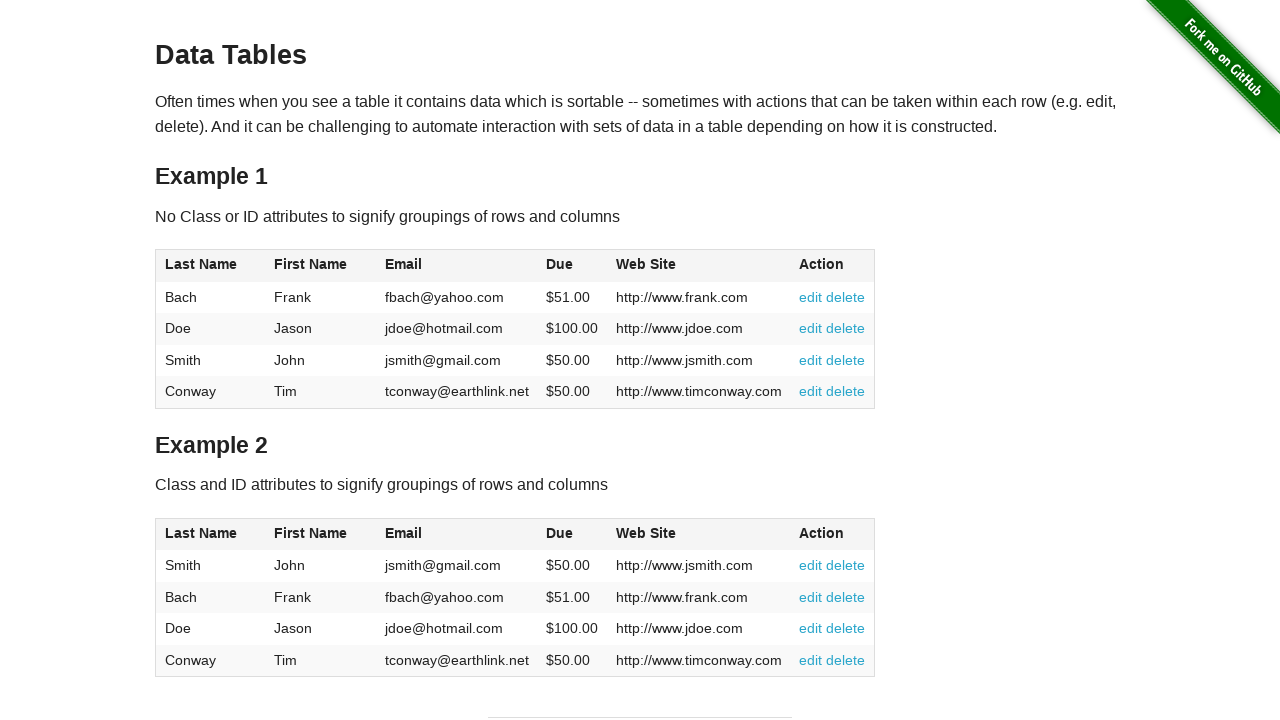

Verified Email column data is loaded and table is sorted
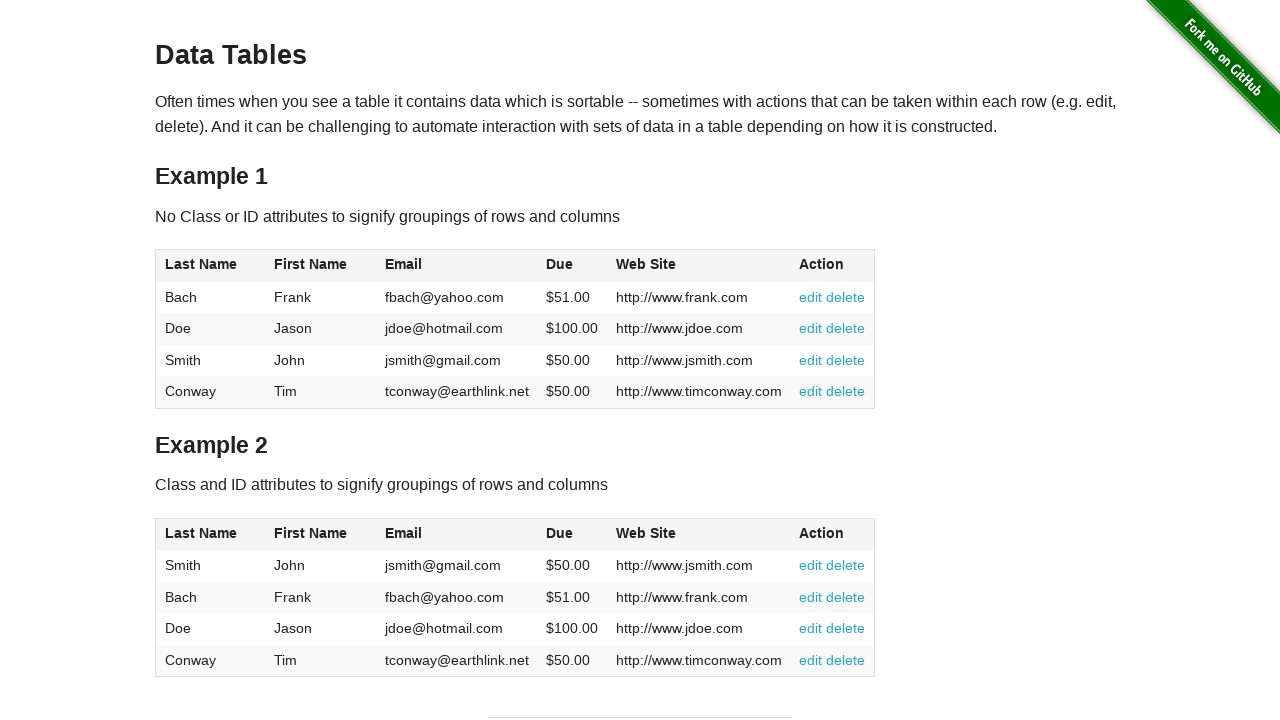

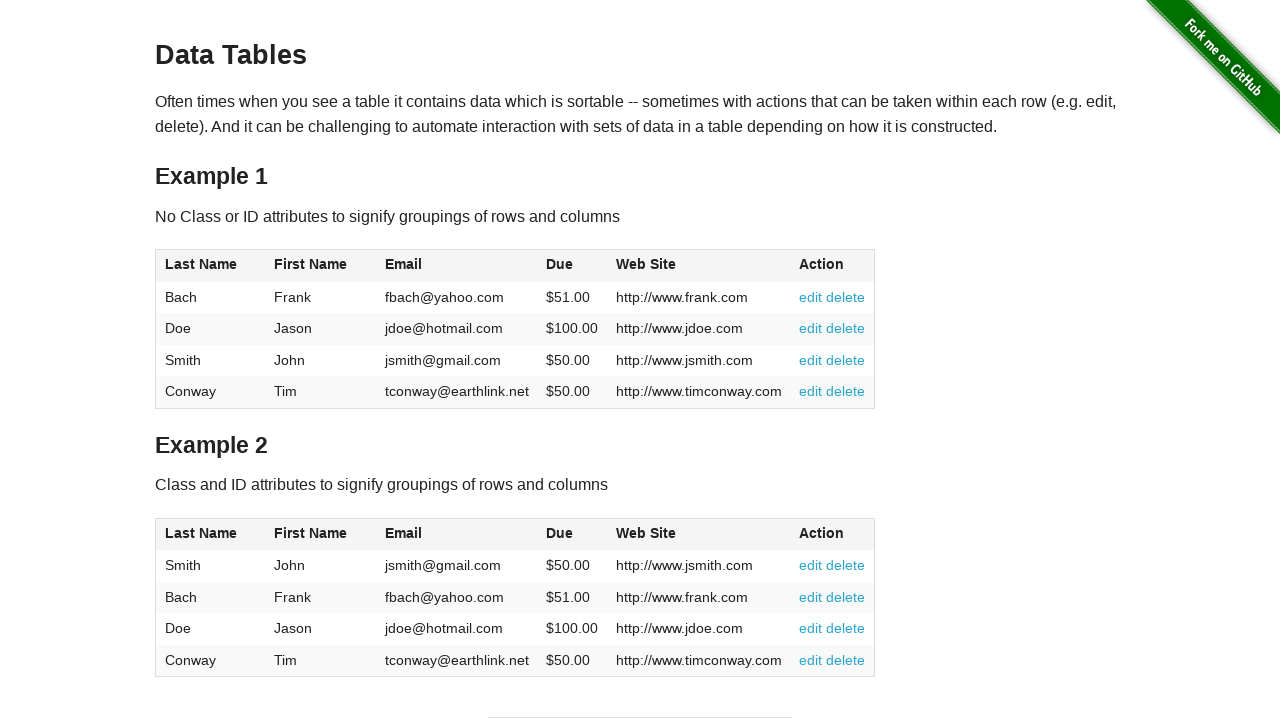